Tests the purchase flow by navigating to cart, opening place order form, filling in payment details with test data, and submitting the order

Starting URL: https://www.demoblaze.com/index.html

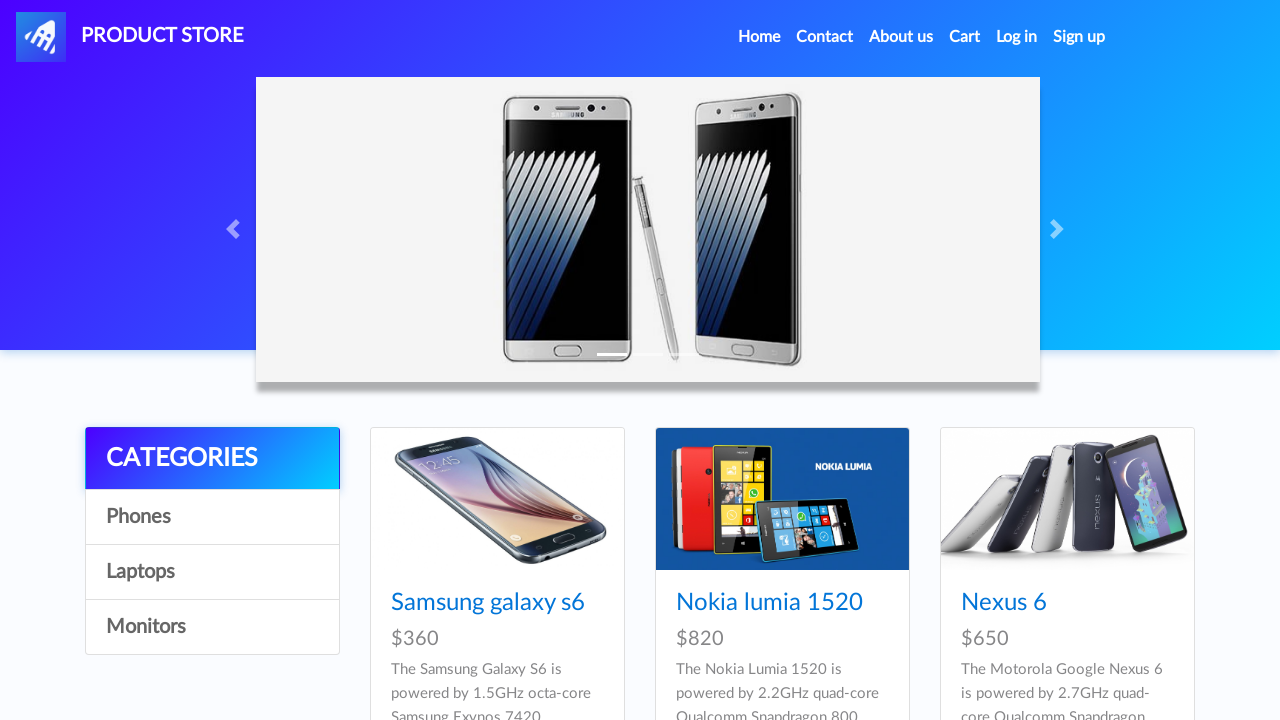

Clicked cart icon to view cart at (965, 37) on #cartur
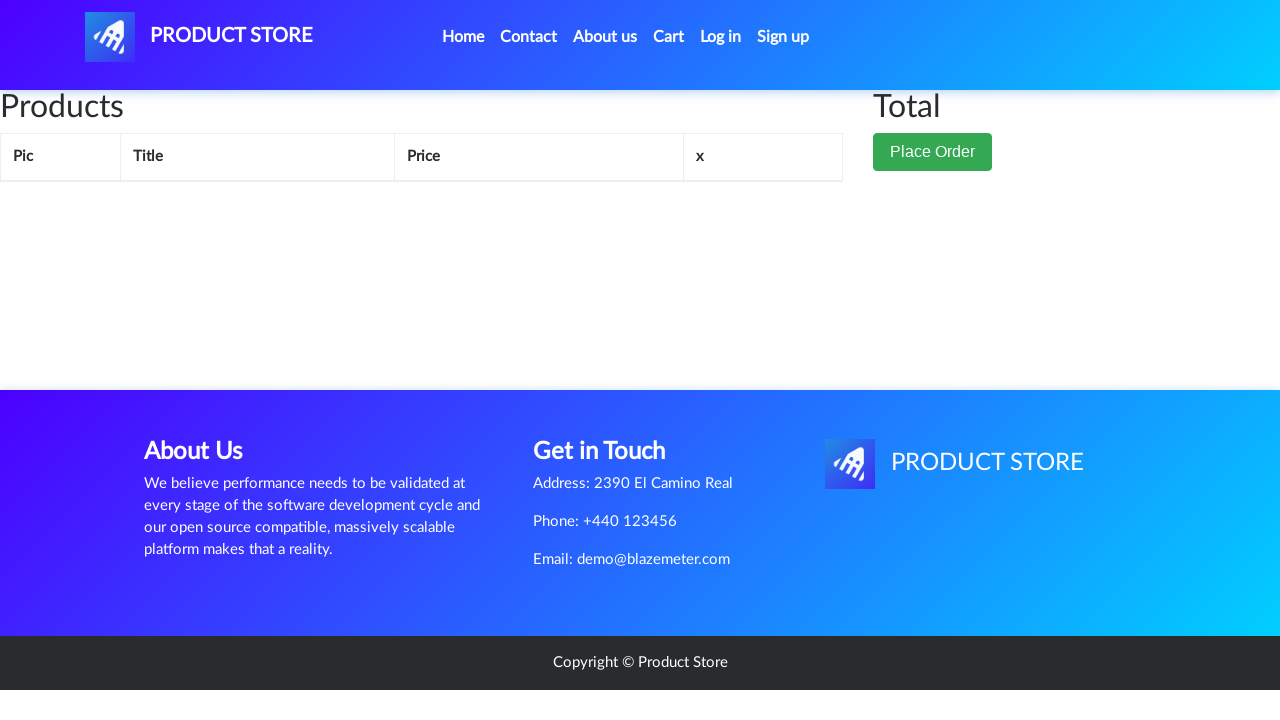

Waited for cart page to load
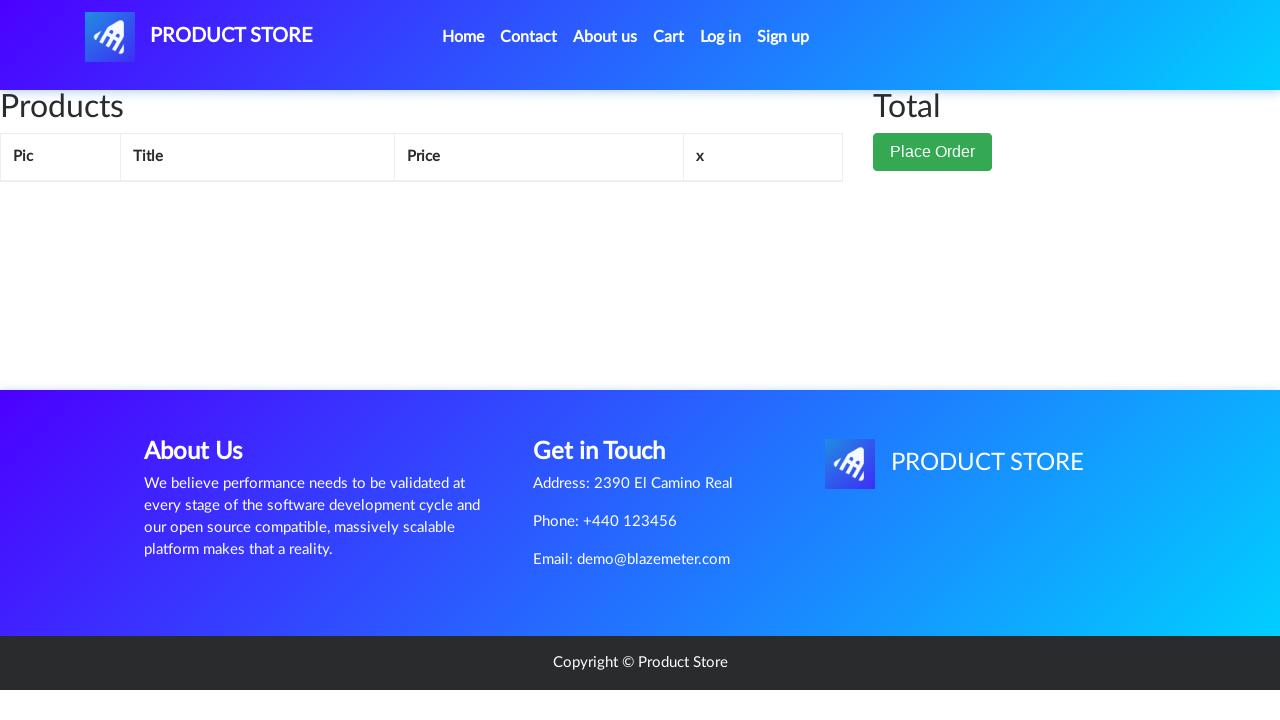

Clicked Place Order button at (933, 152) on xpath=/html/body/div[6]/div/div[2]/button
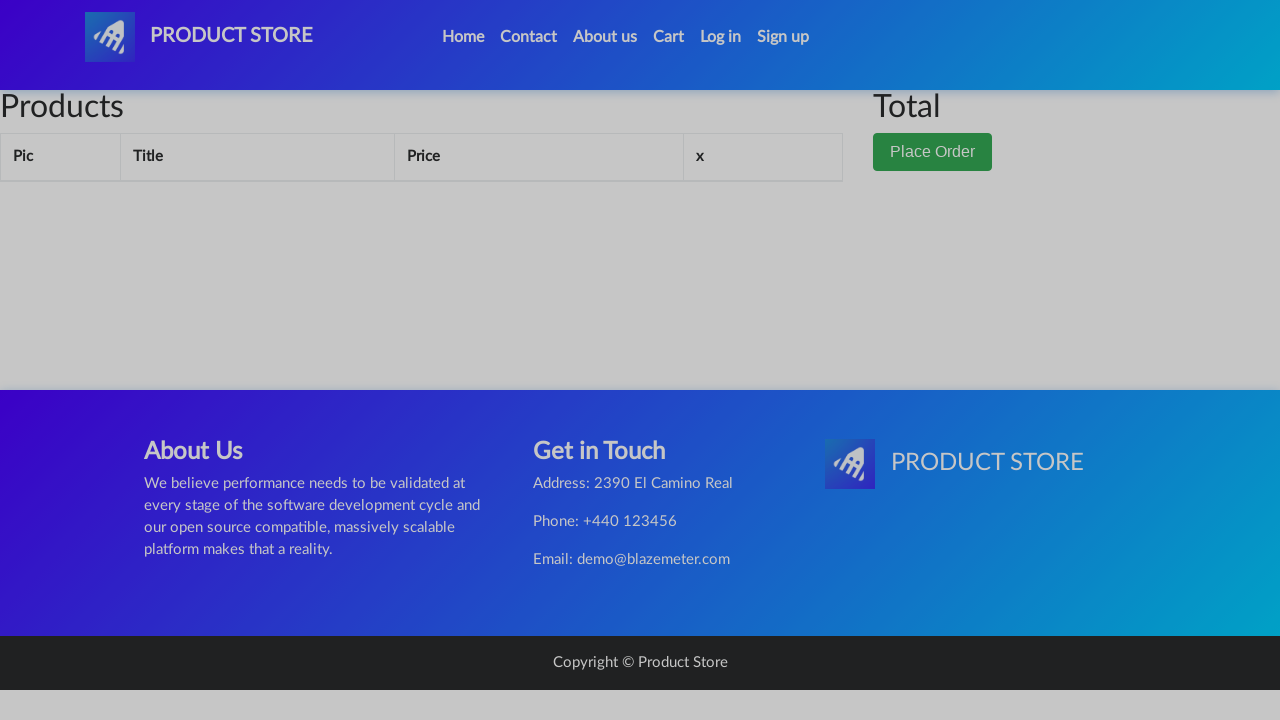

Waited for order modal to appear
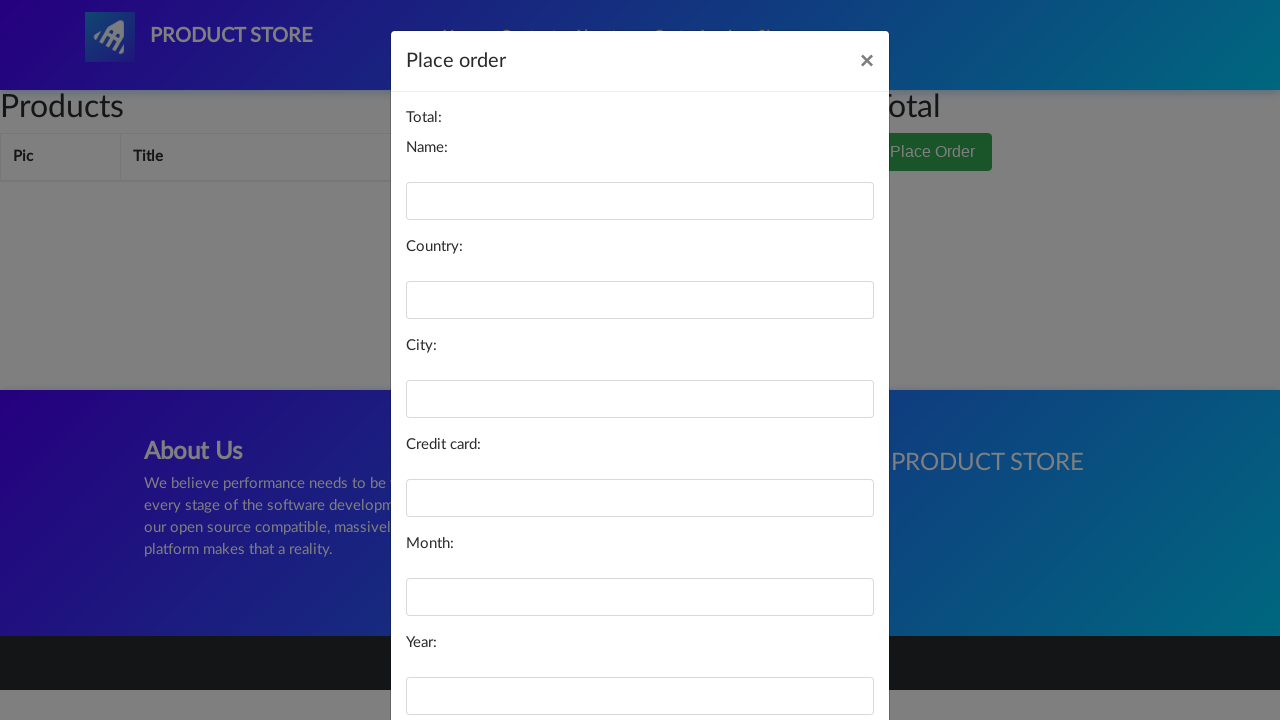

Filled name field with 'Test User' on #name
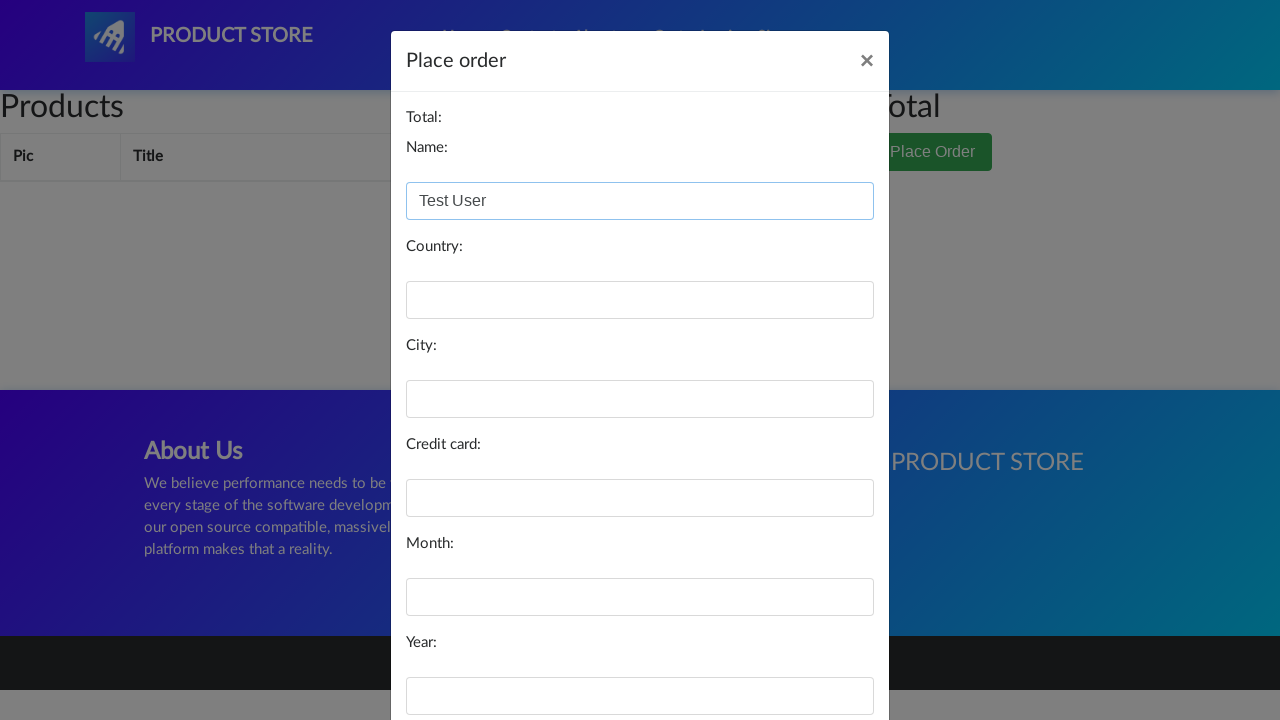

Filled country field with 'Wrong Country' on #country
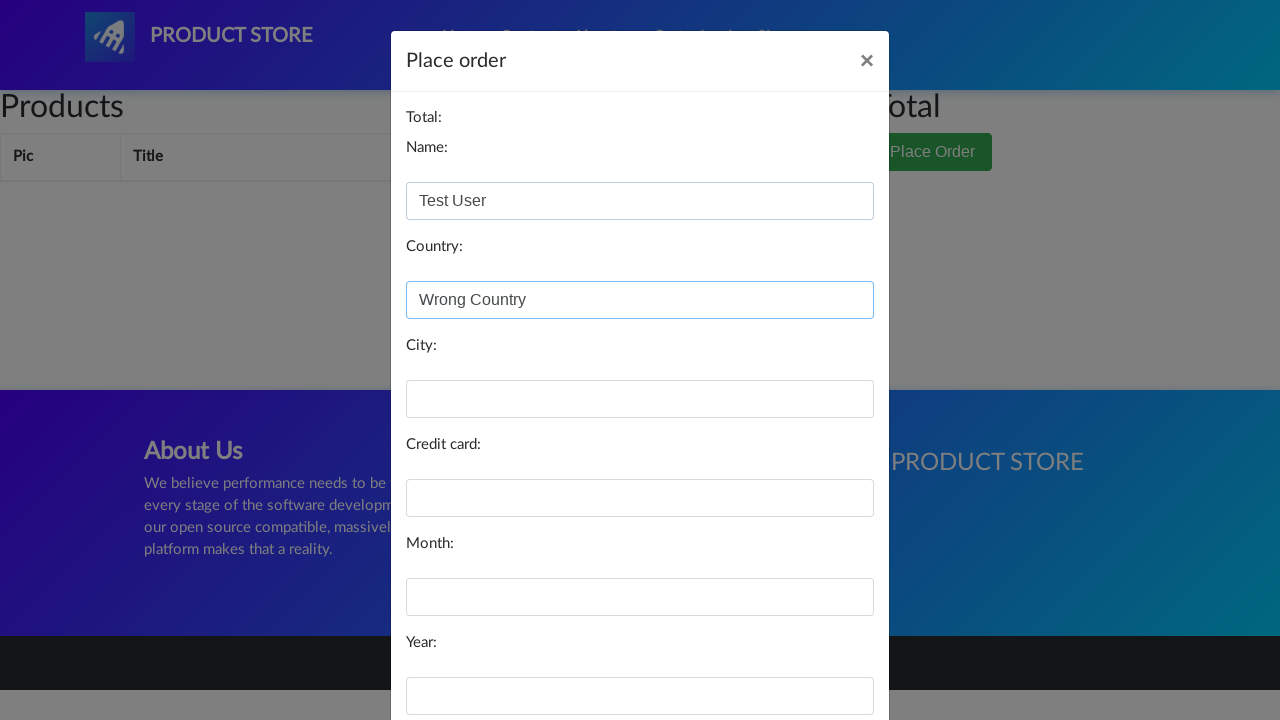

Filled city field with 'Wrong City' on #city
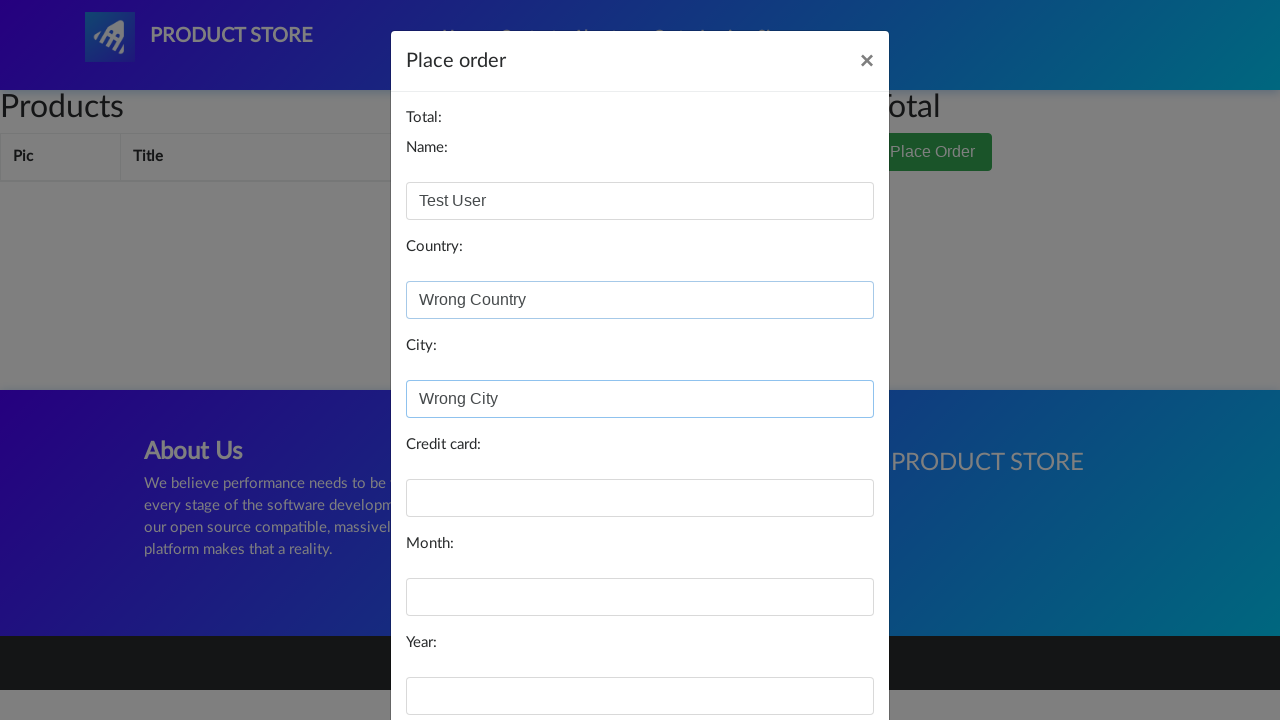

Filled card field with test credit card number on #card
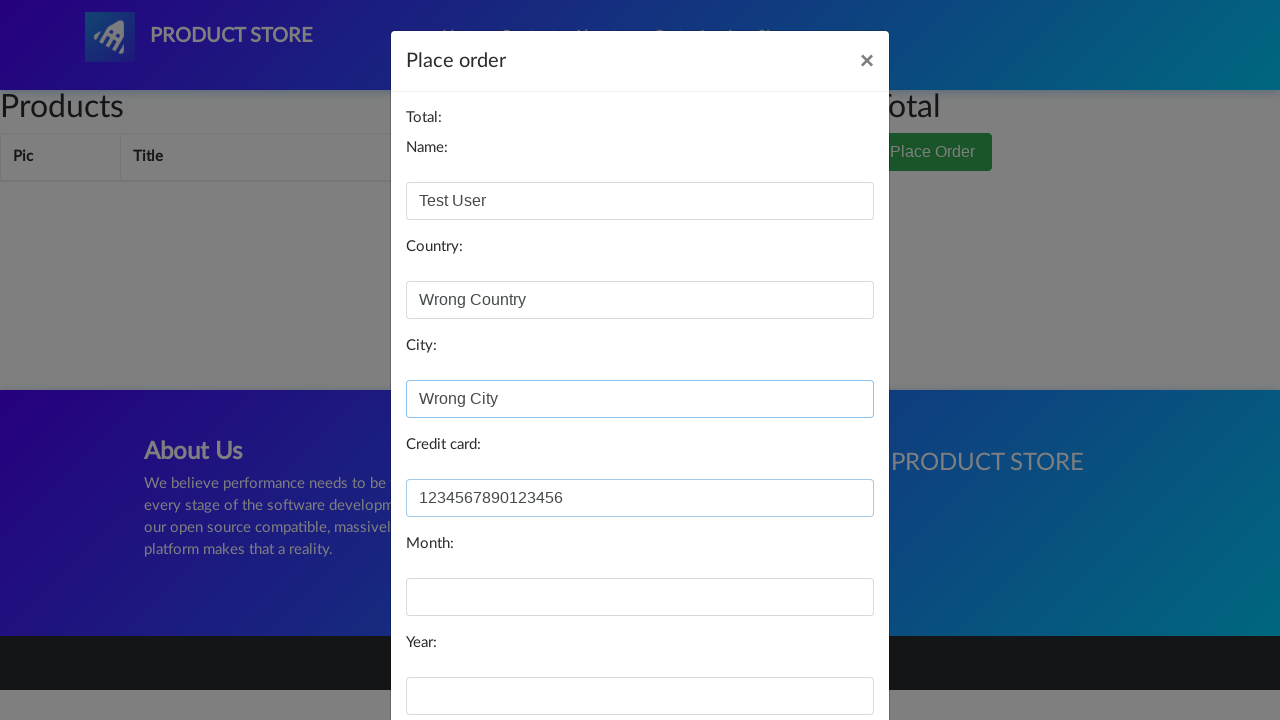

Filled month field with '13' (invalid month) on #month
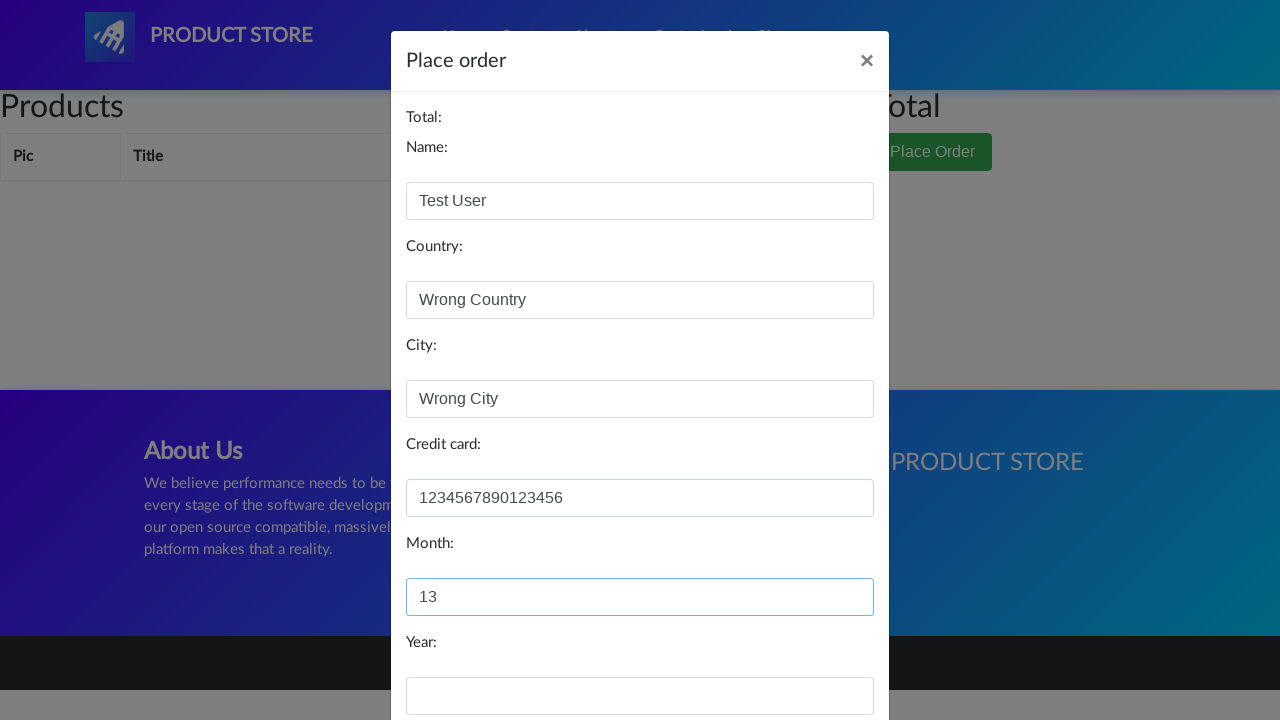

Filled year field with '2022' on #year
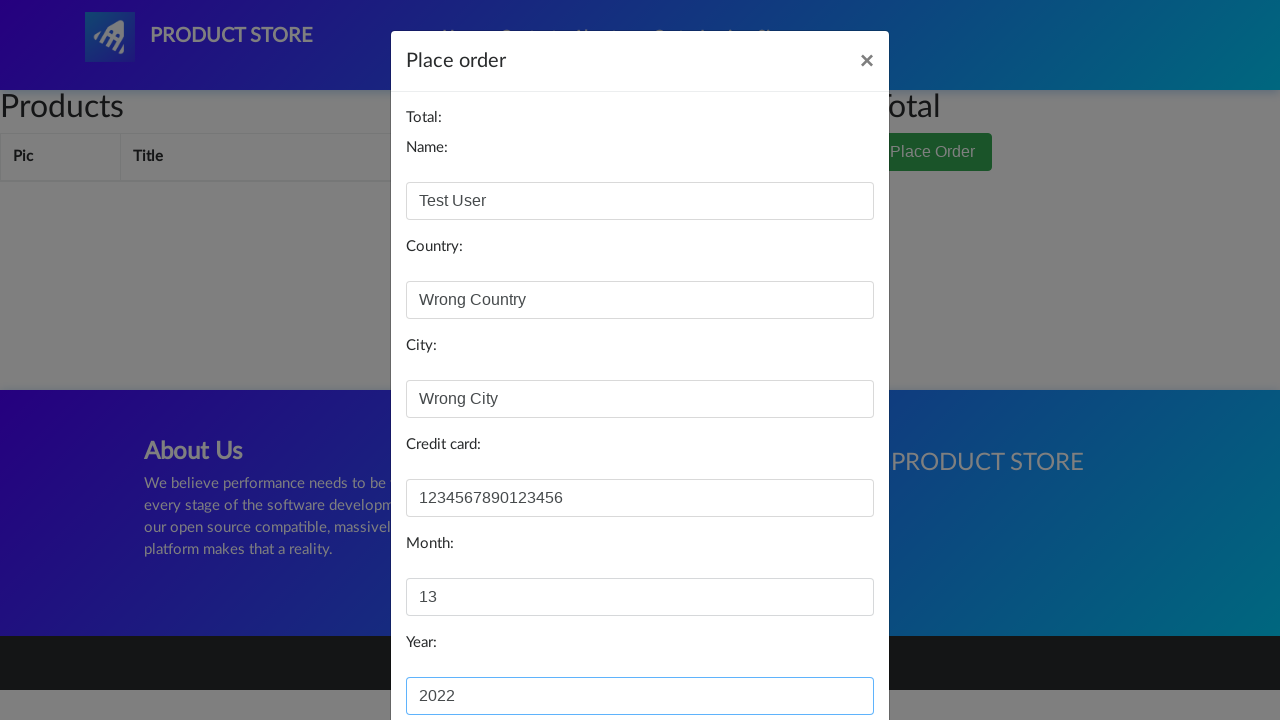

Clicked Purchase button to submit order with invalid credentials at (823, 655) on #orderModal > div > div > div.modal-footer > button.btn.btn-primary
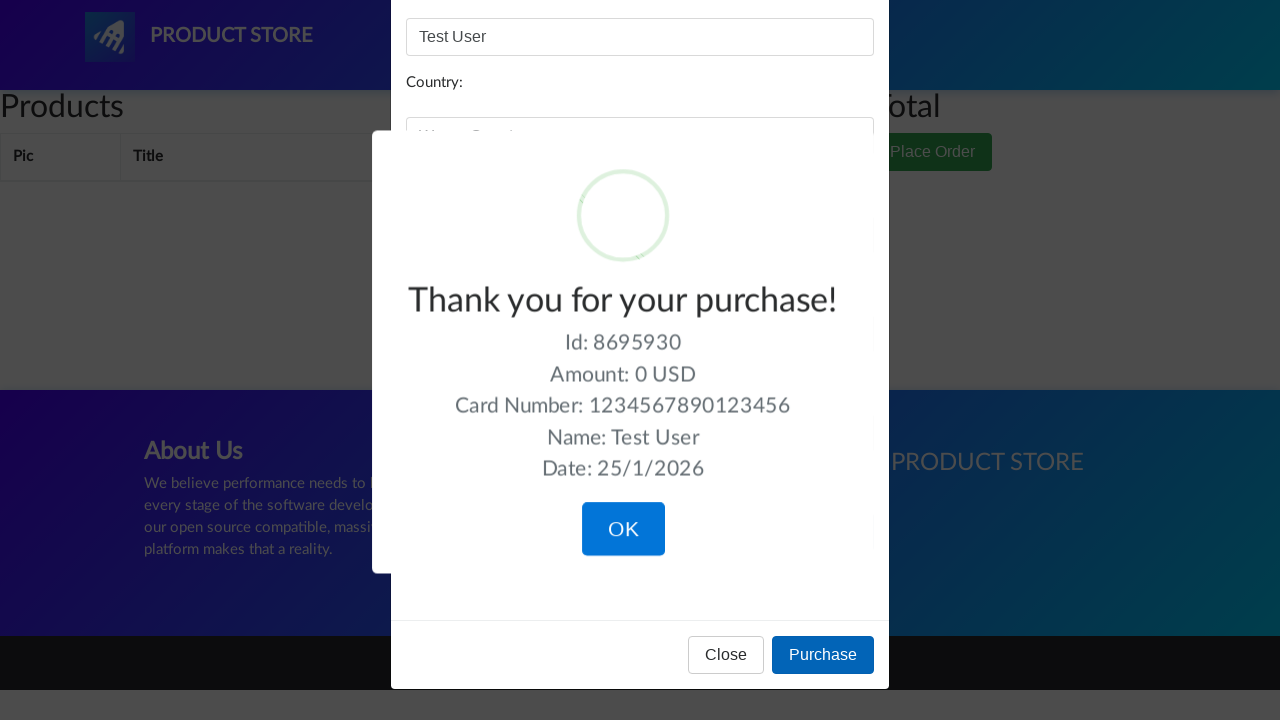

Waited for cart items to be detached after order submission
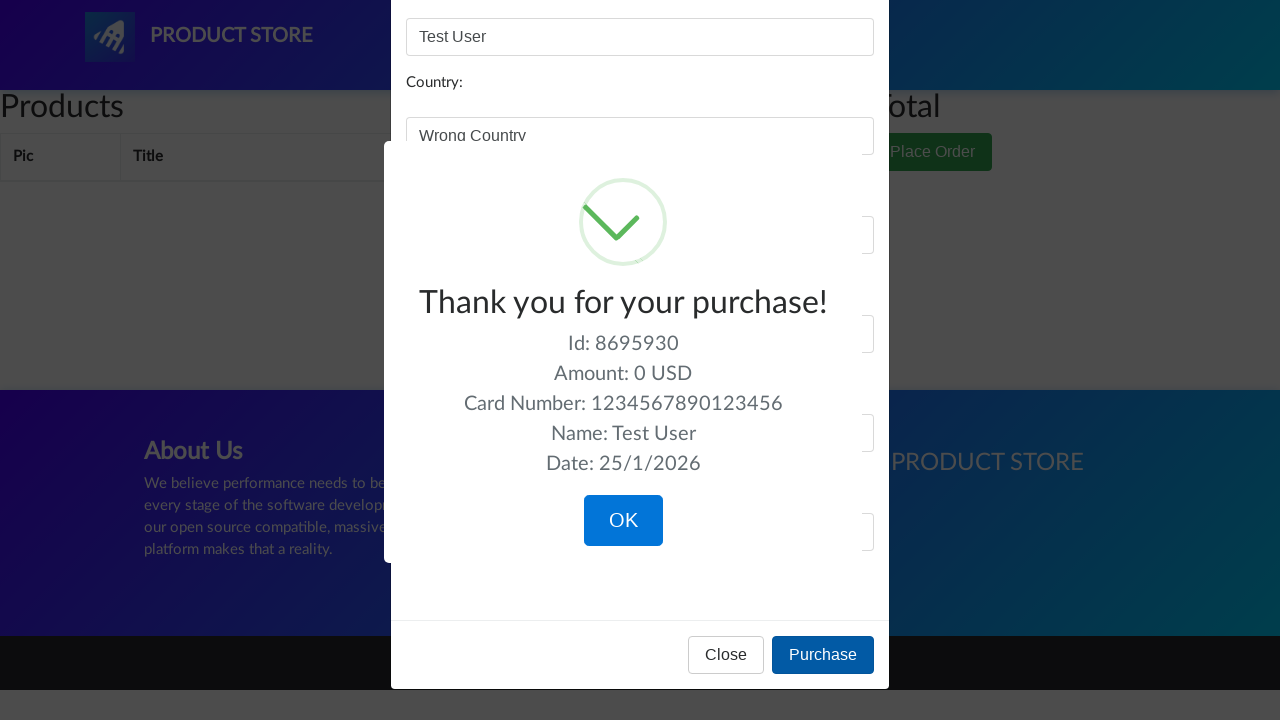

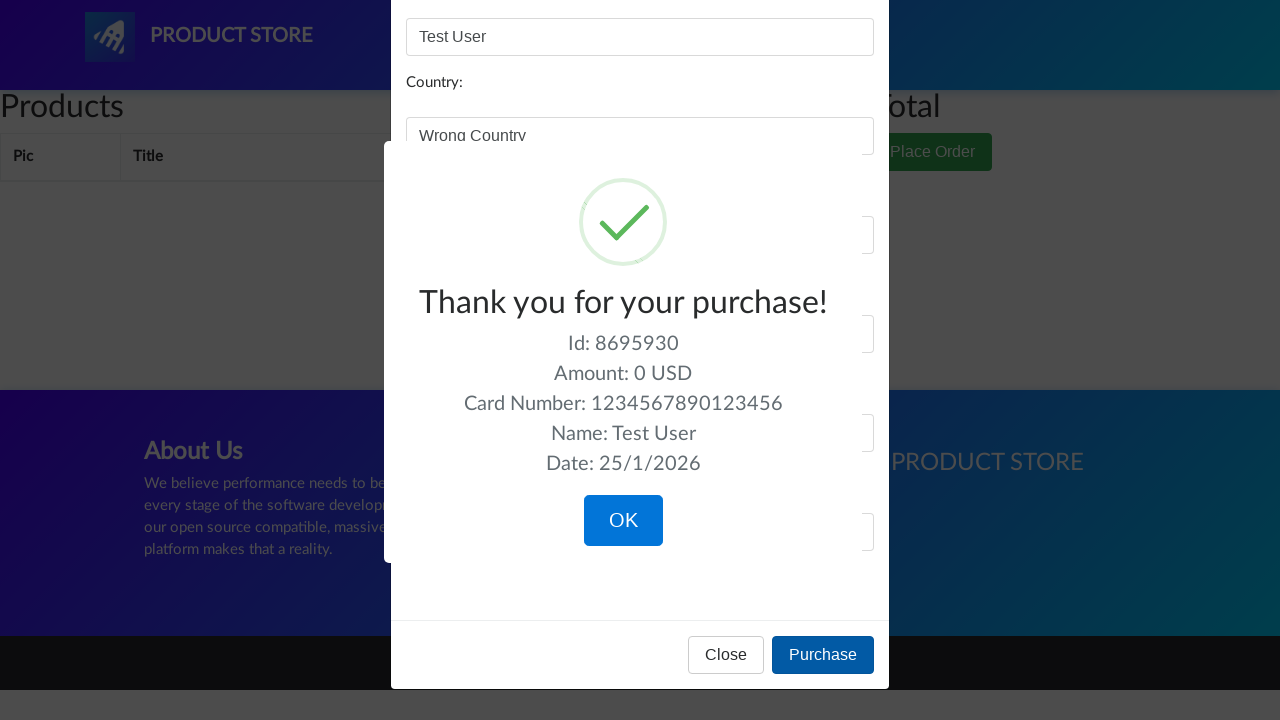